Tests window/tab switching functionality by clicking a link that opens a new window and verifying the title in the new window

Starting URL: https://the-internet.herokuapp.com/windows

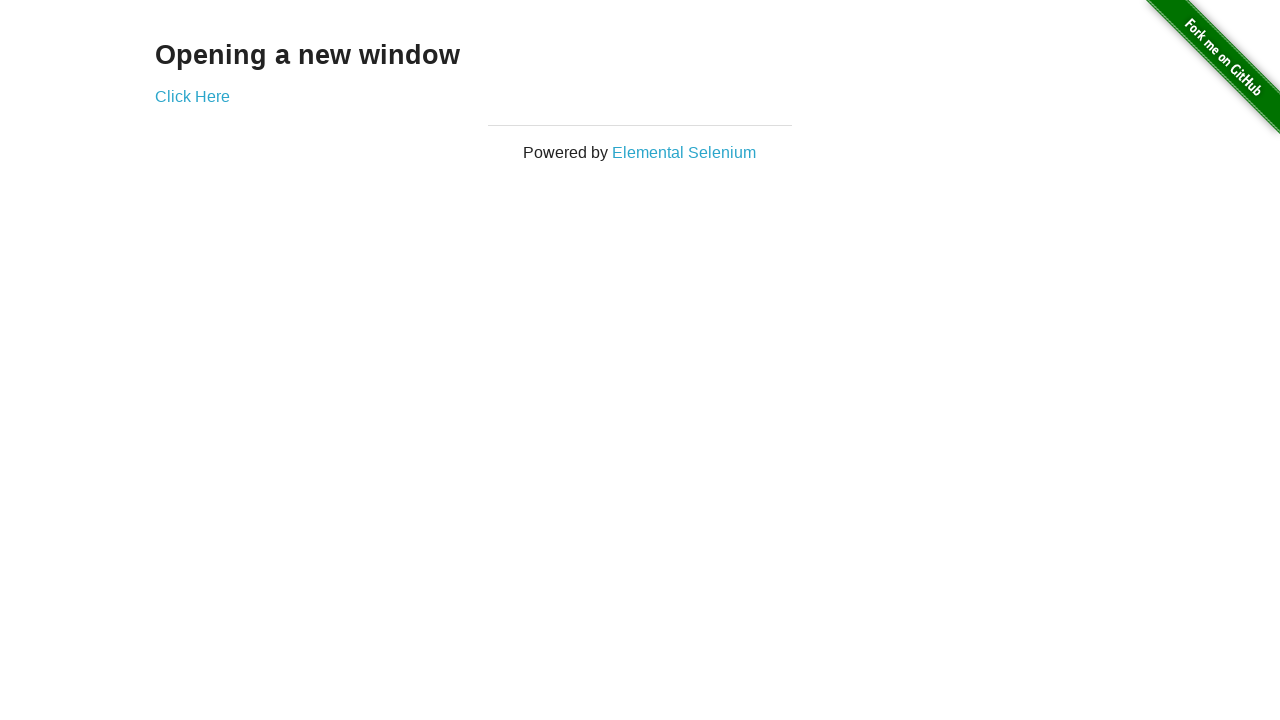

Clicked link to open new window at (192, 96) on a[href='/windows/new']
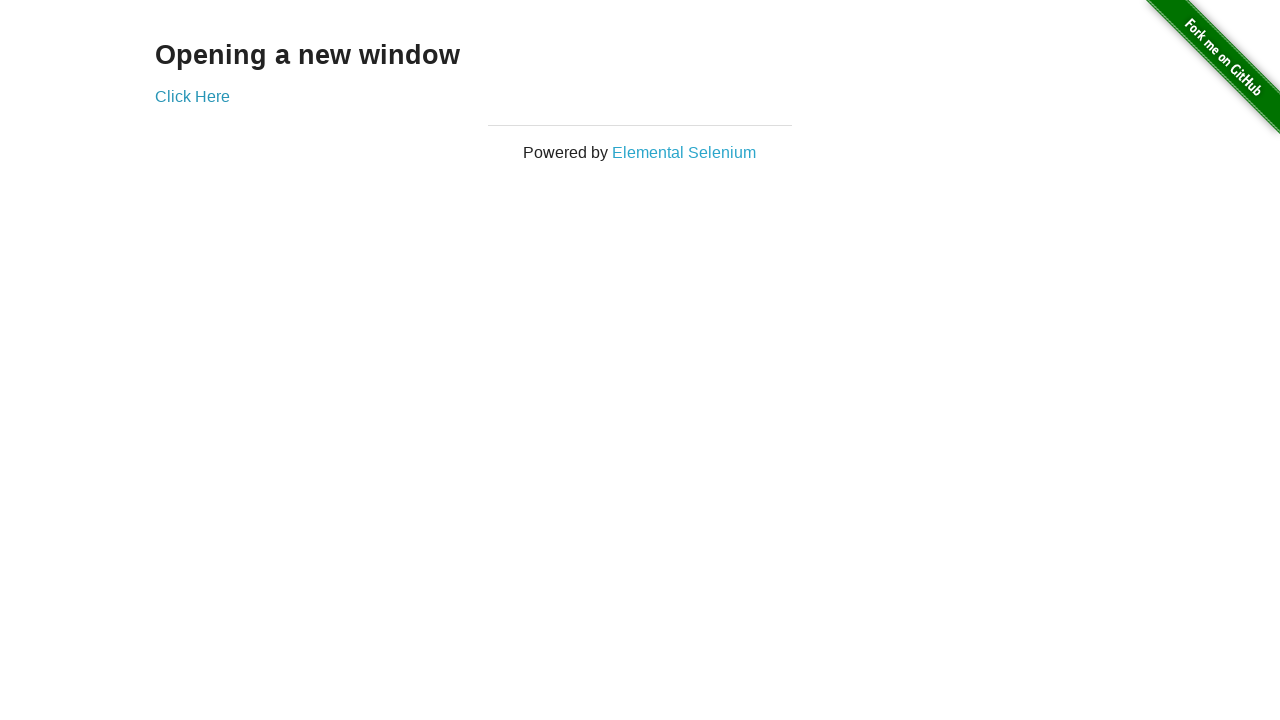

New window/tab opened and captured
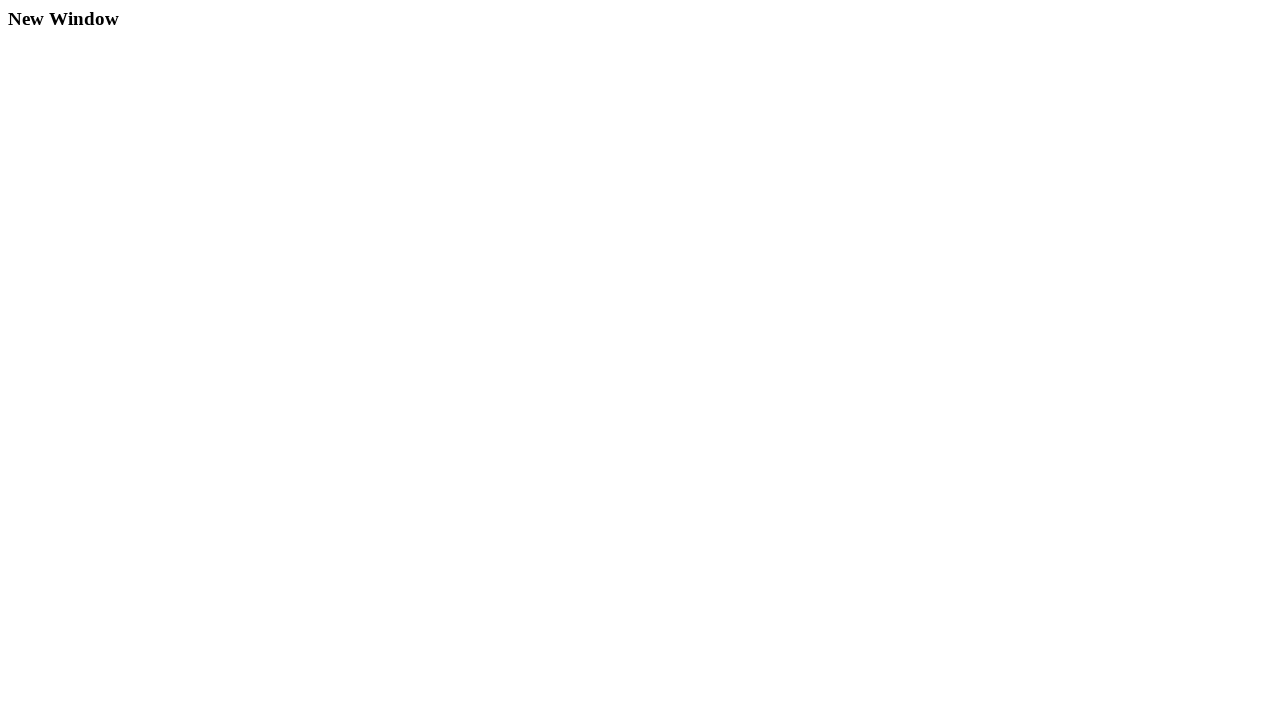

New page fully loaded
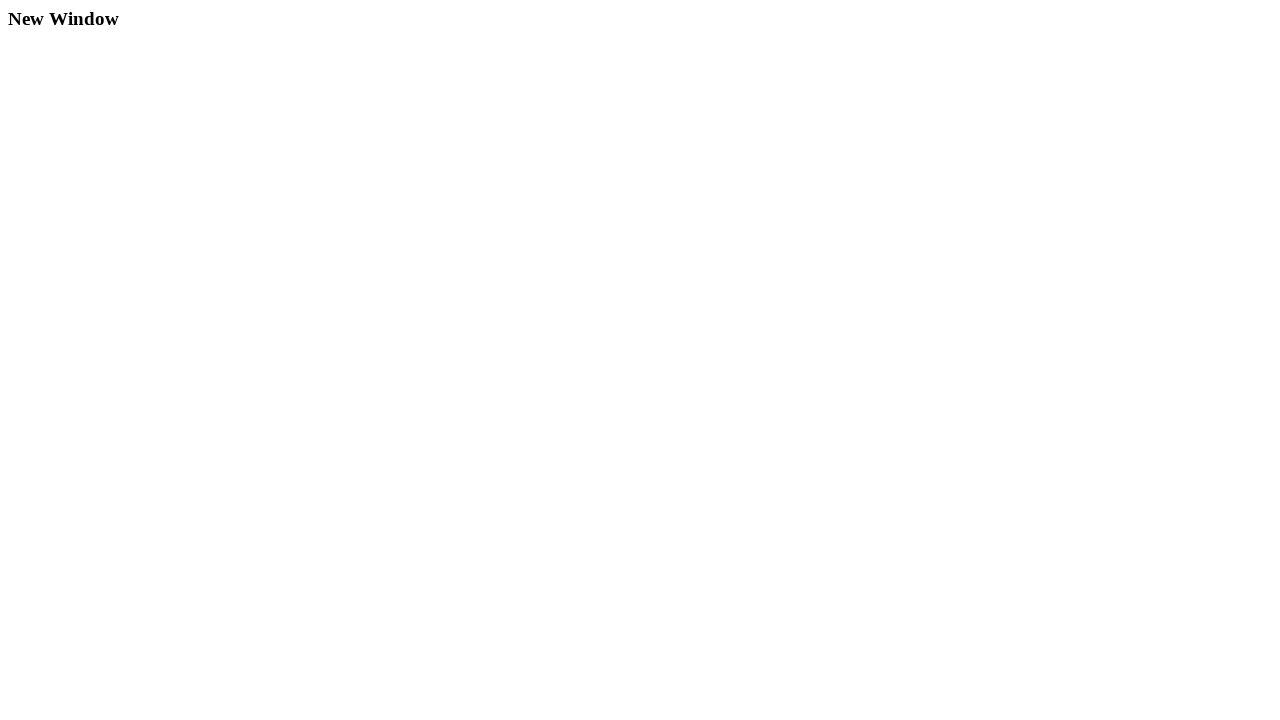

Located h3 title element in new window
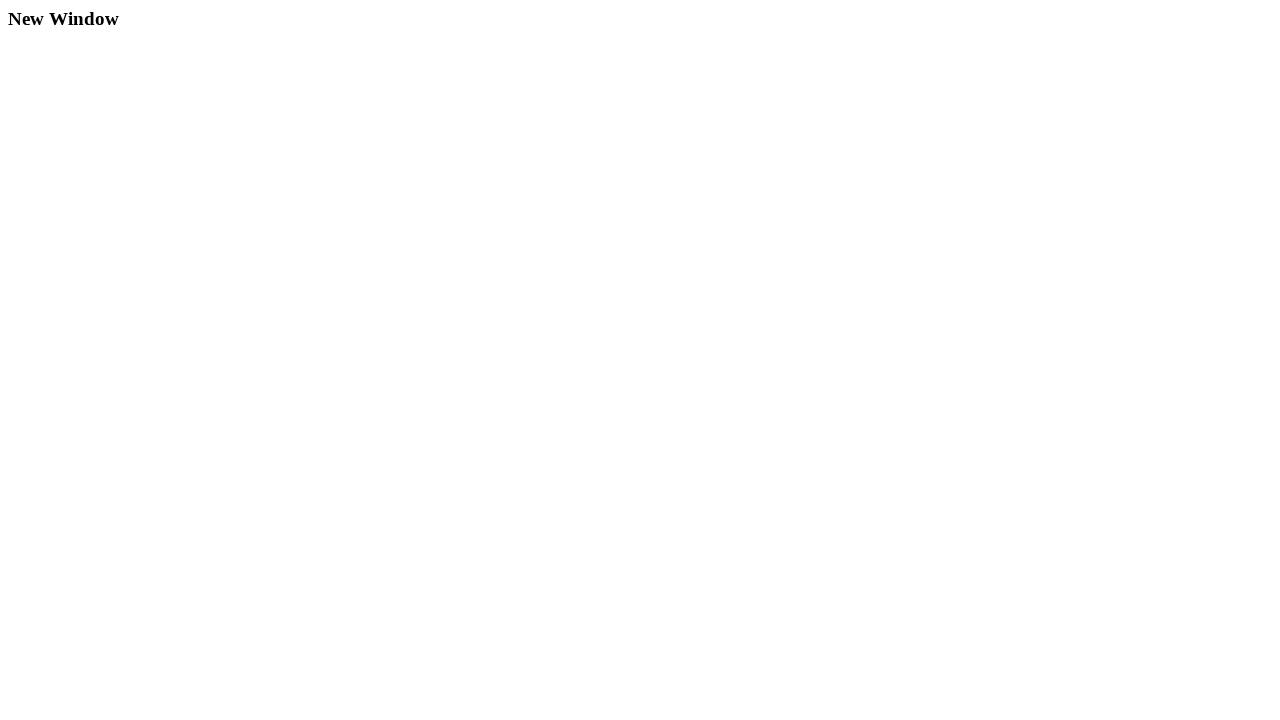

Verified new window title is 'New Window'
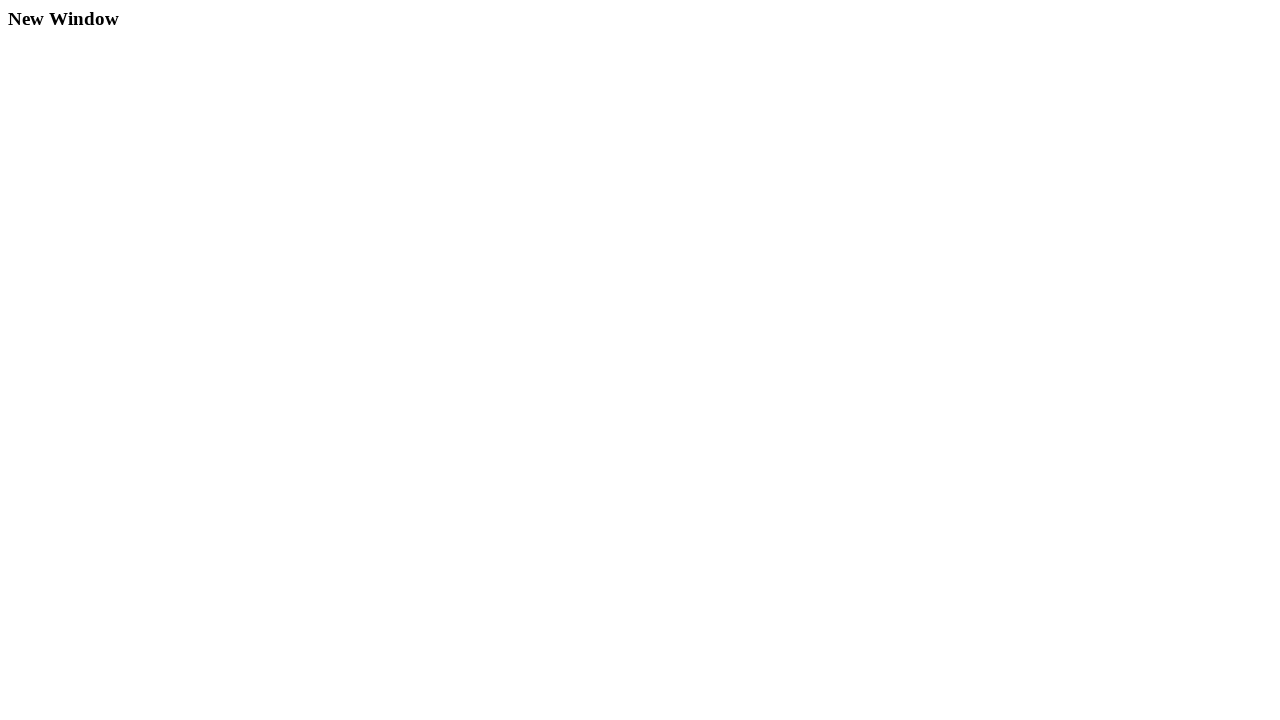

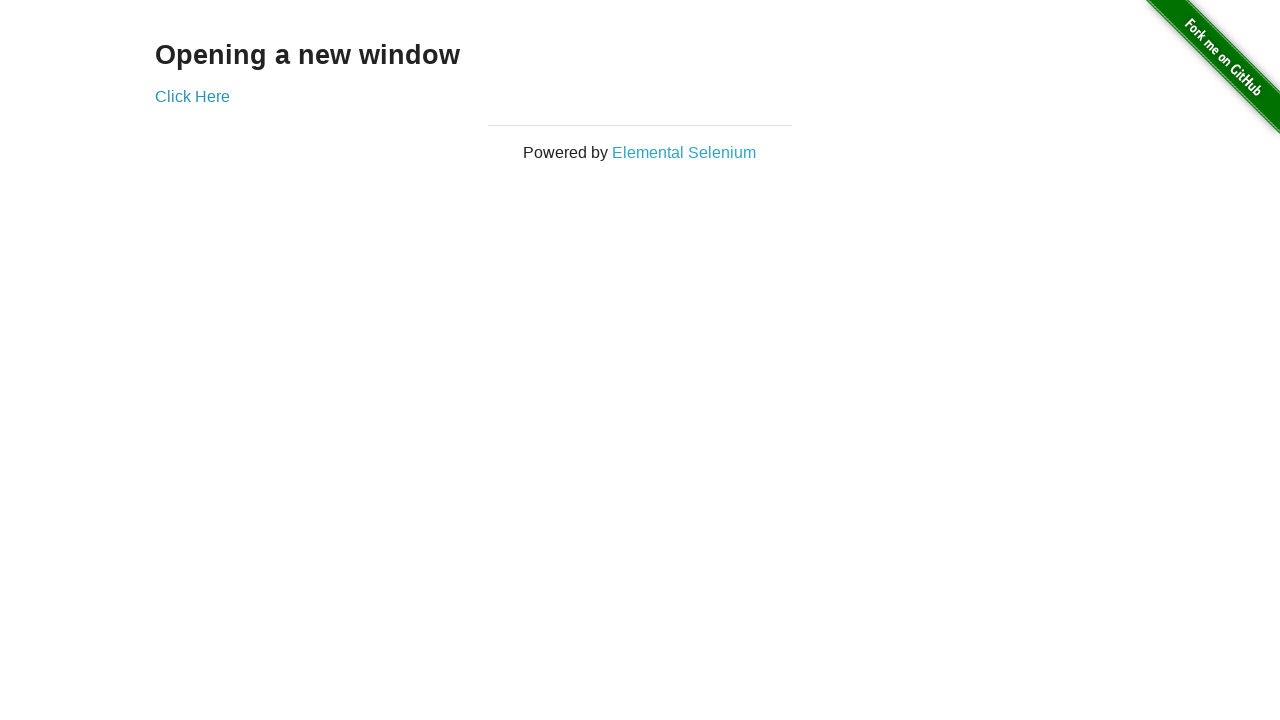